Tests the customer lookup form on ParaBank by filling in personal information fields (first name, last name, address, city, state, zip code, SSN) and submitting the form.

Starting URL: https://parabank.parasoft.com/parabank/lookup.htm

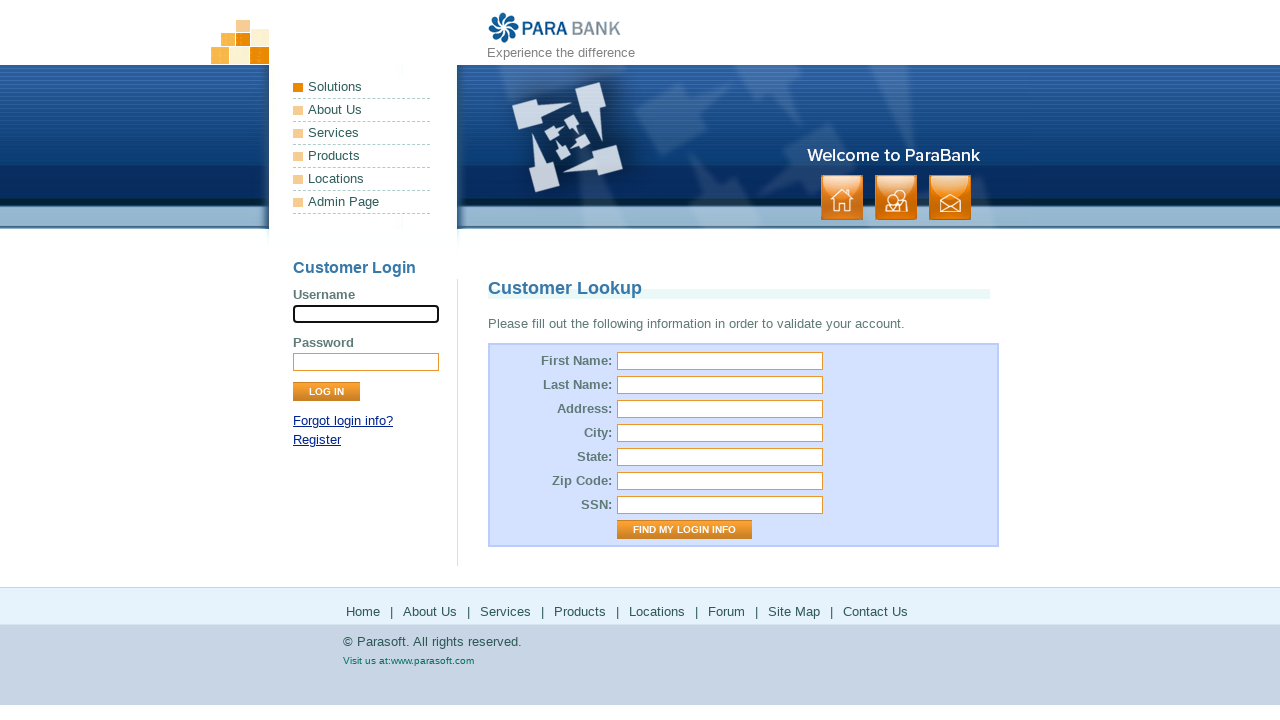

Filled first name field with 'Celbato' on #firstName
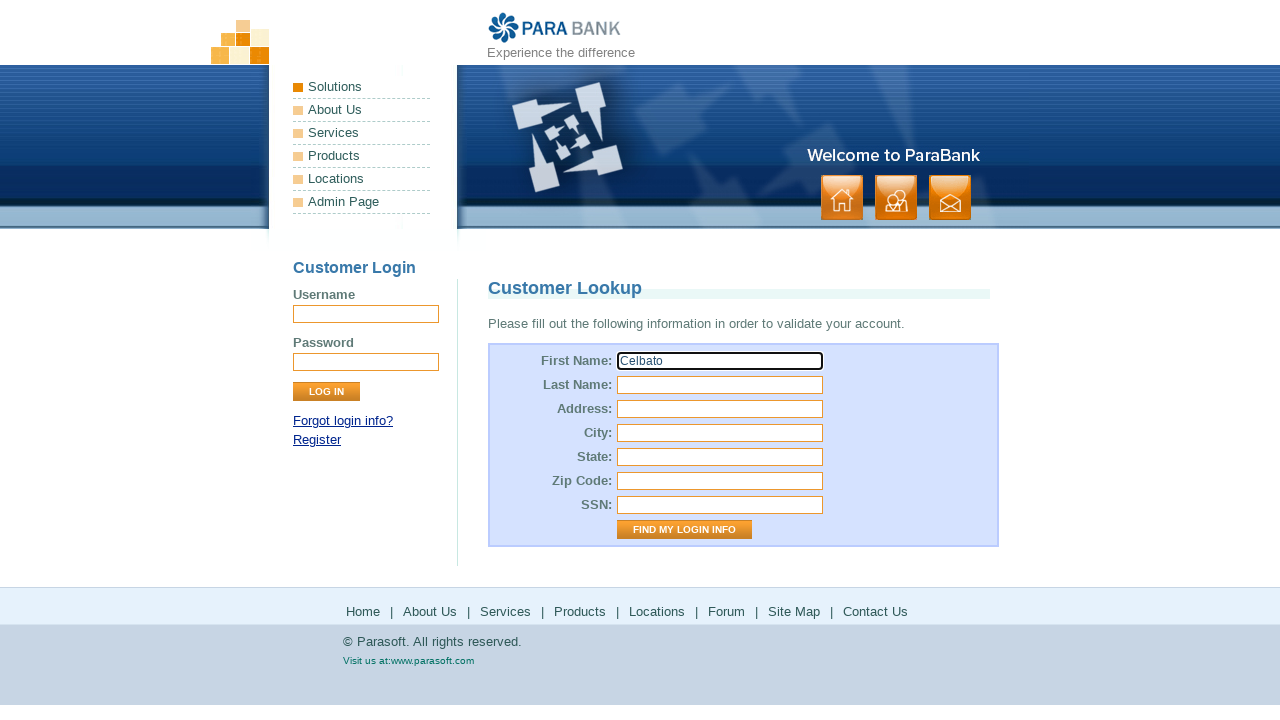

Filled last name field with 'Com sobrenome bonito' on #lastName
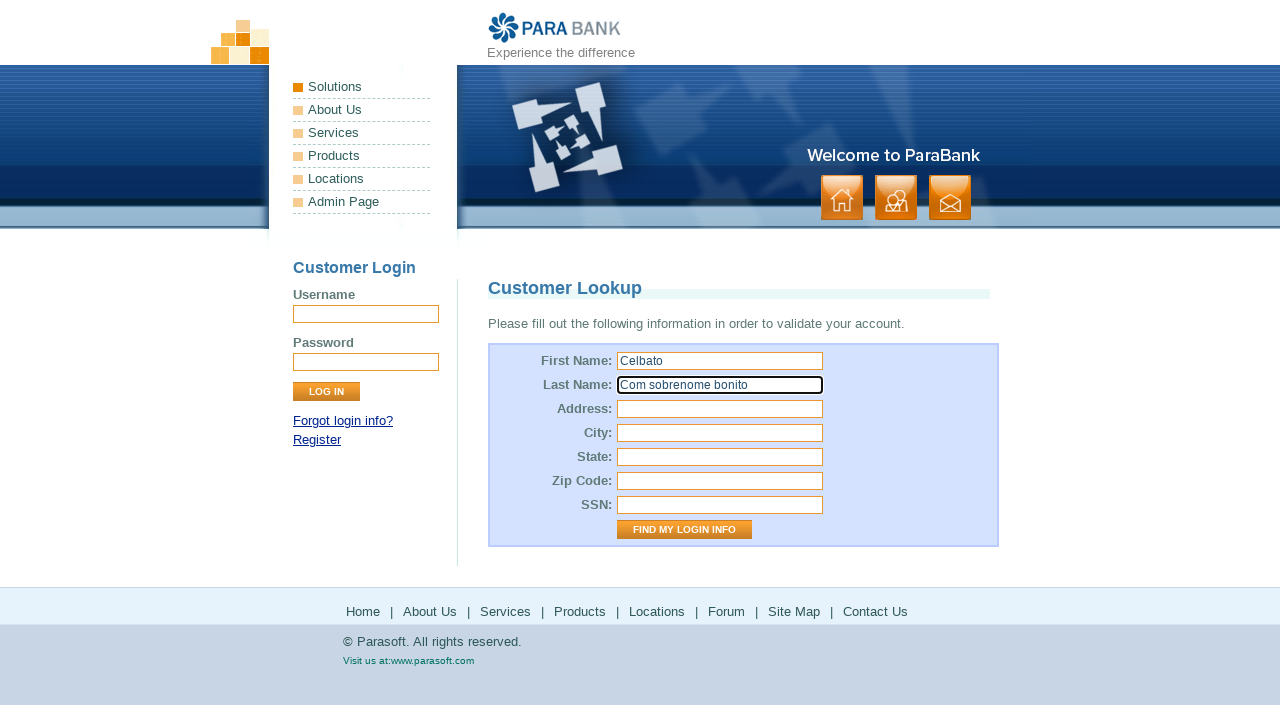

Filled street address field with 'Rua do distante' on #address\.street
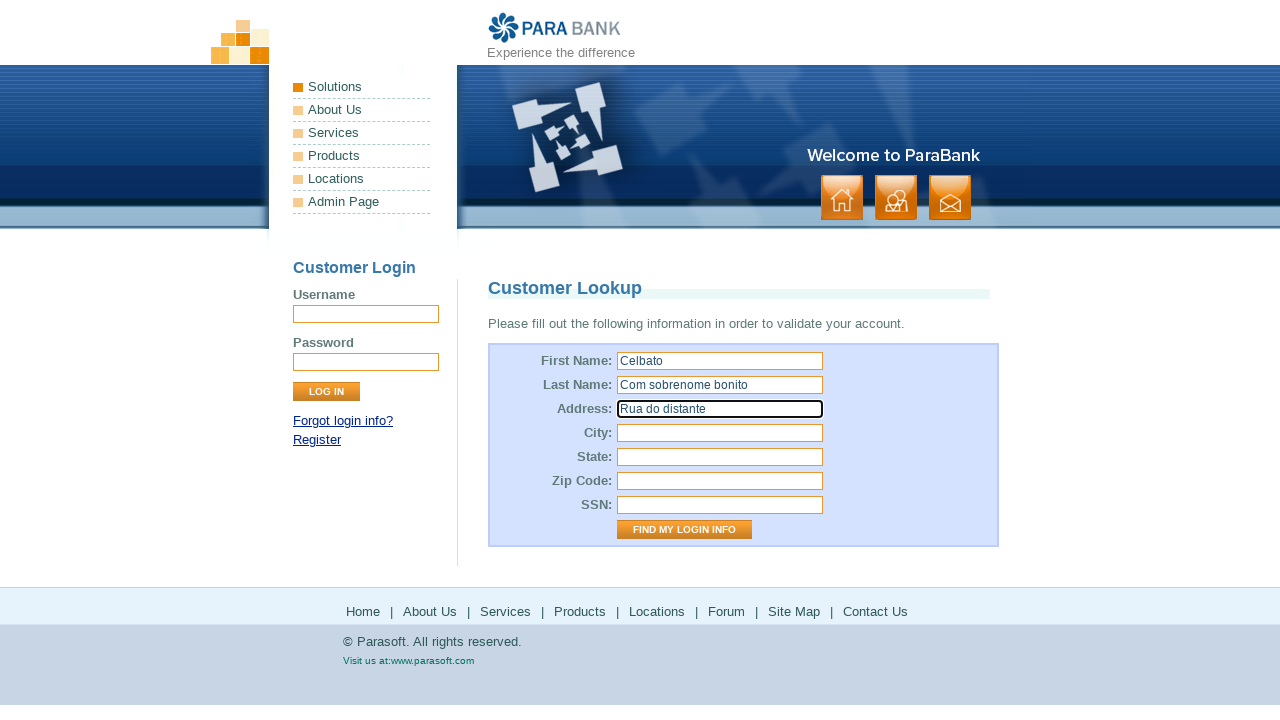

Filled city field with 'São Paulo' on #address\.city
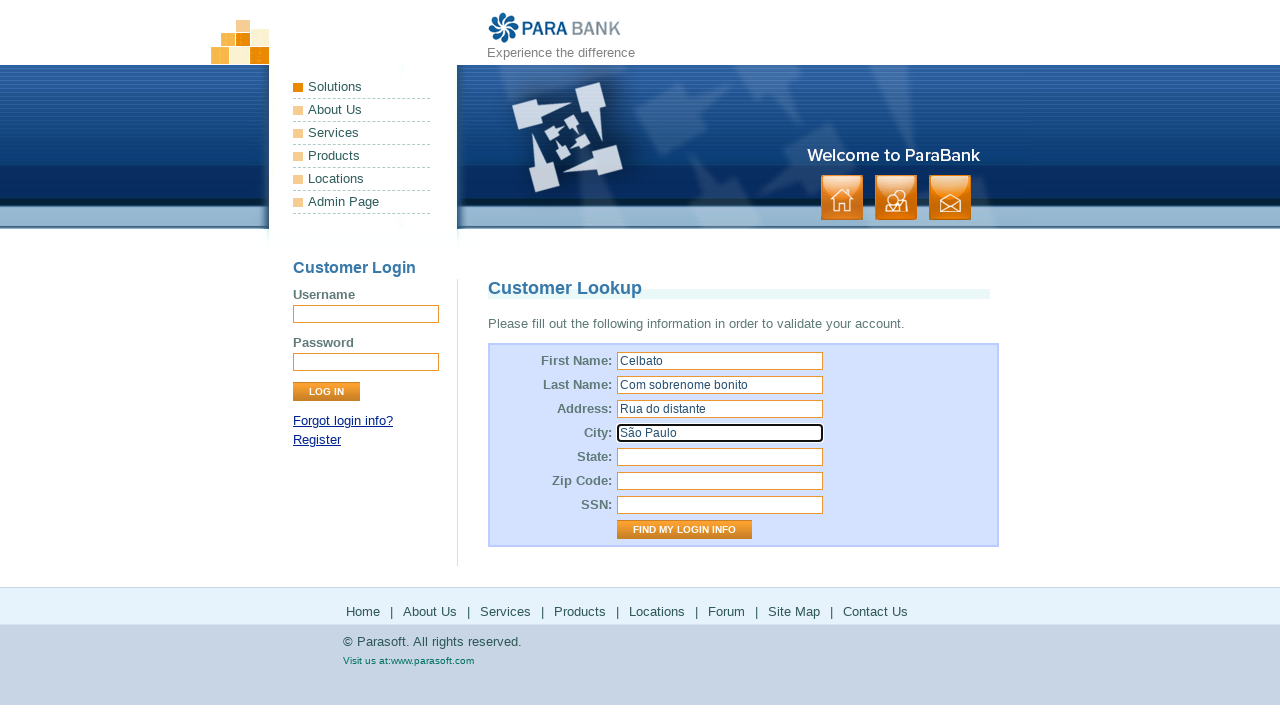

Filled state field with 'São Paulo' on #address\.state
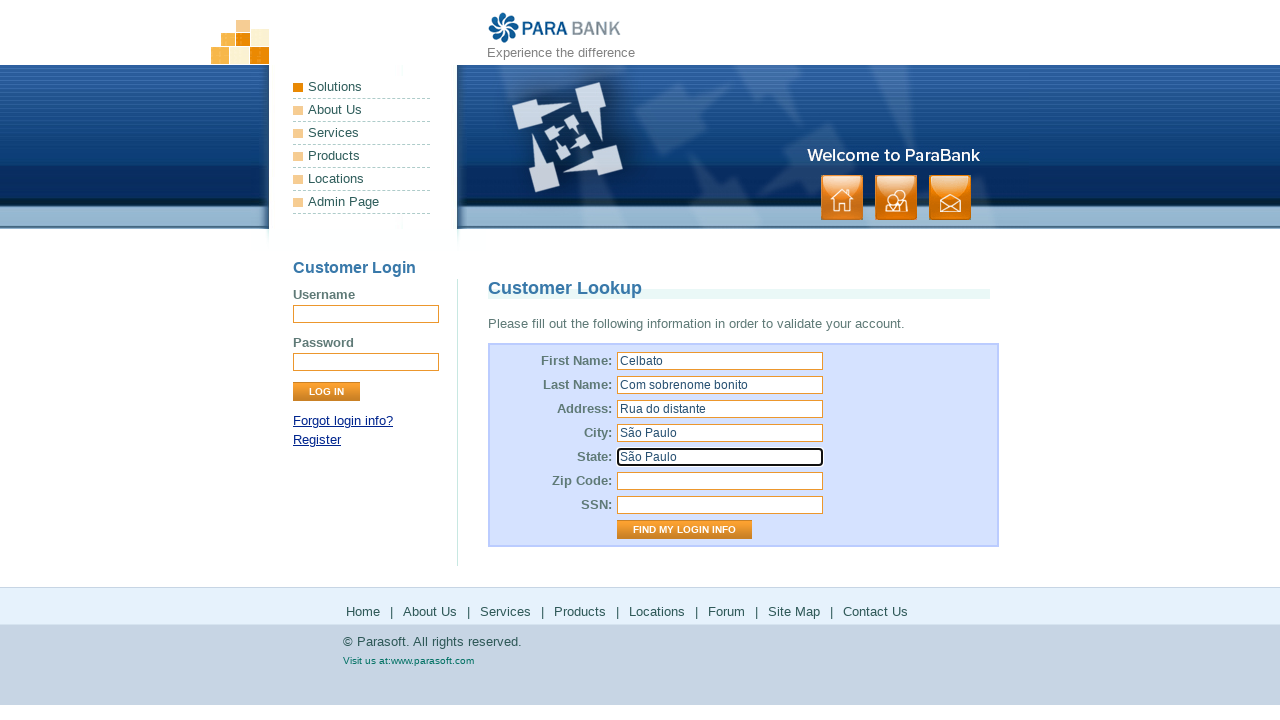

Filled zip code field with '086454120' on #address\.zipCode
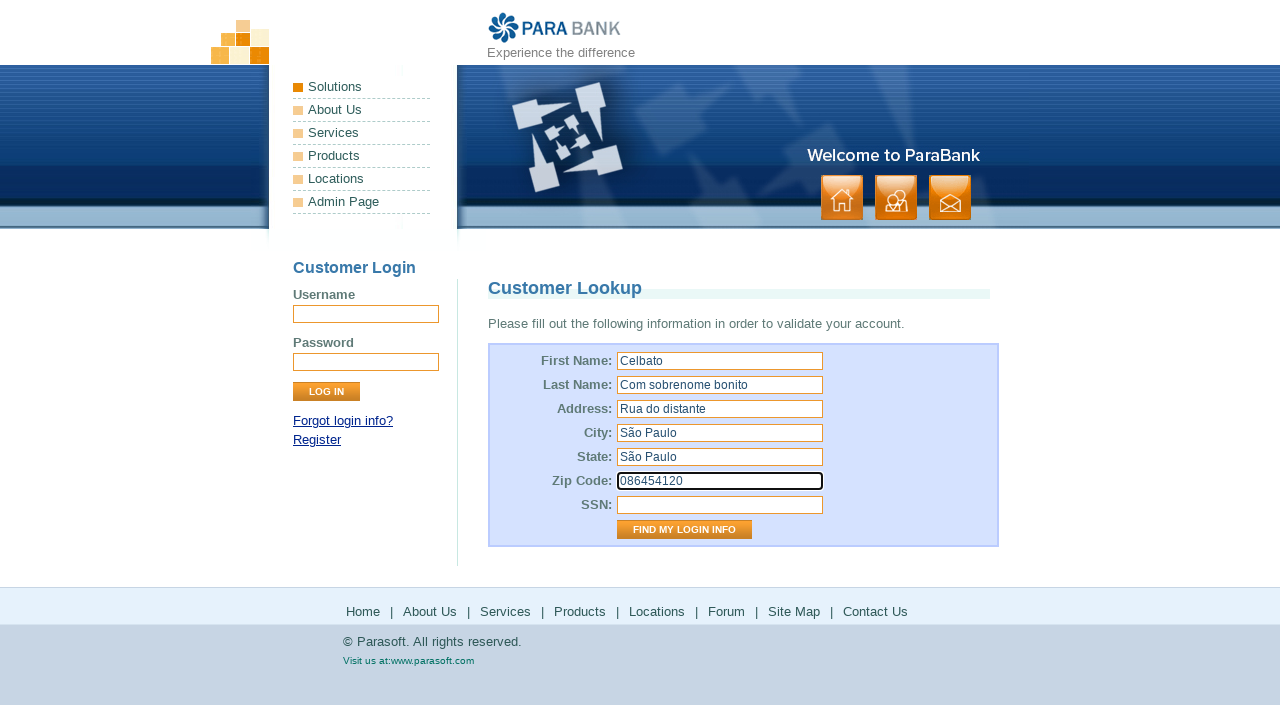

Filled SSN field with '036-56-0519' on #ssn
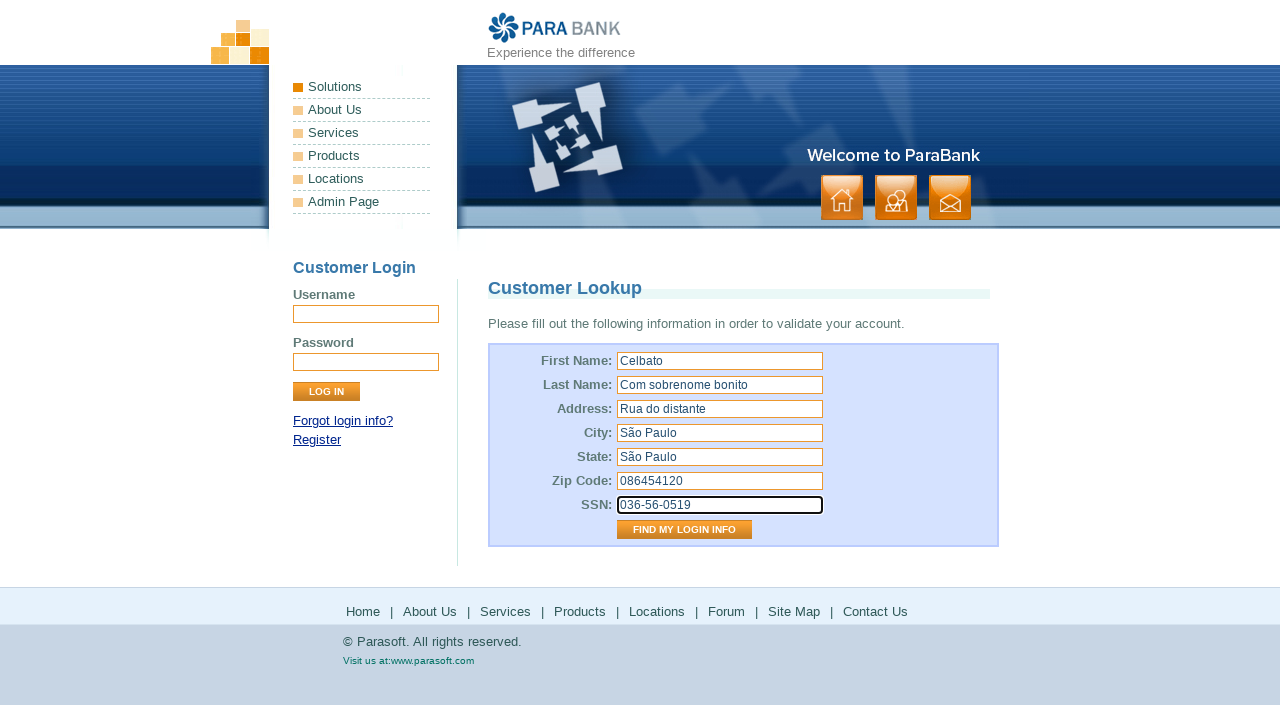

Clicked submit button to complete customer lookup form at (896, 198) on .button
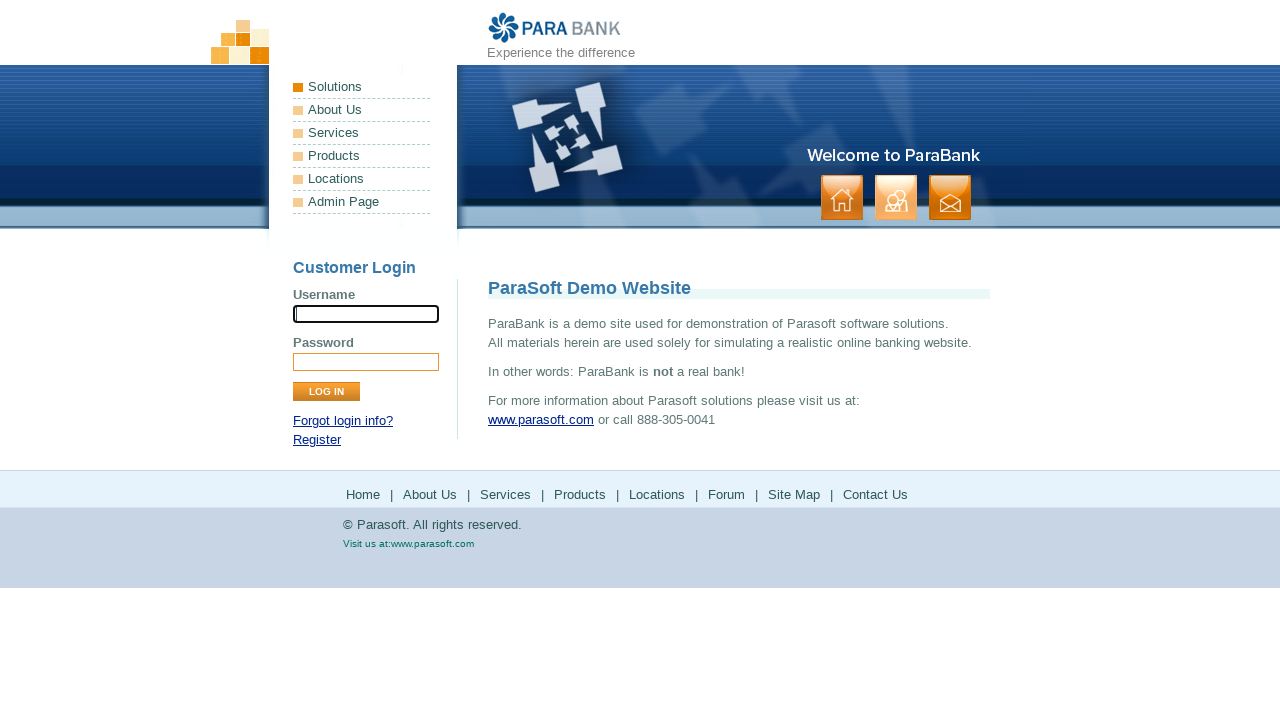

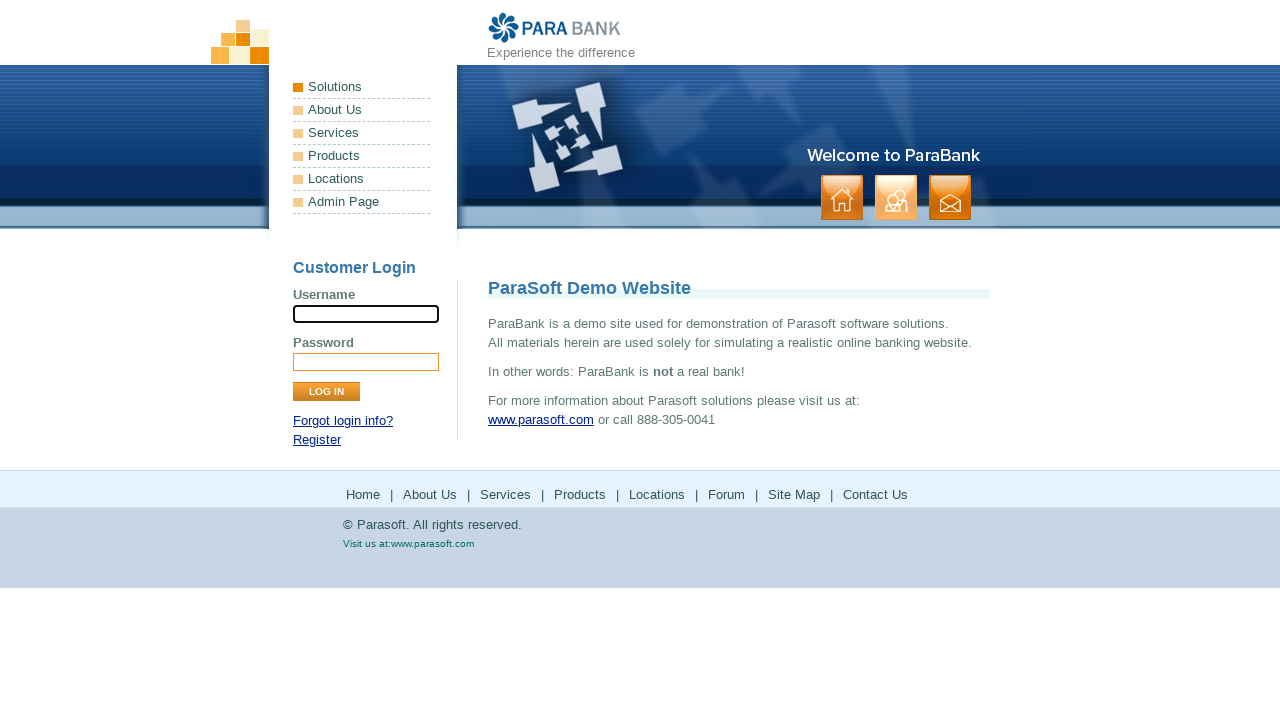